Navigates to the Heroku test application and clicks on the Sortable Data Tables link, then verifies the table structure is present with rows and columns.

Starting URL: https://the-internet.herokuapp.com/

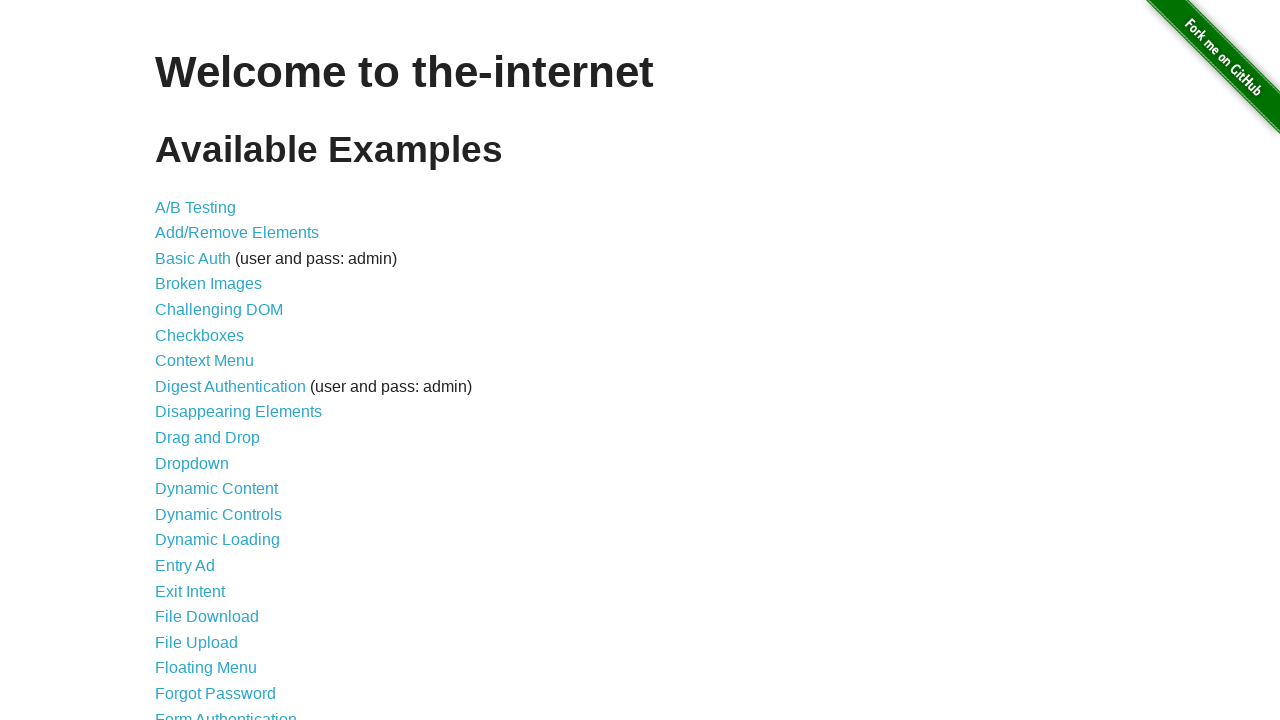

Navigated to the Heroku test application homepage
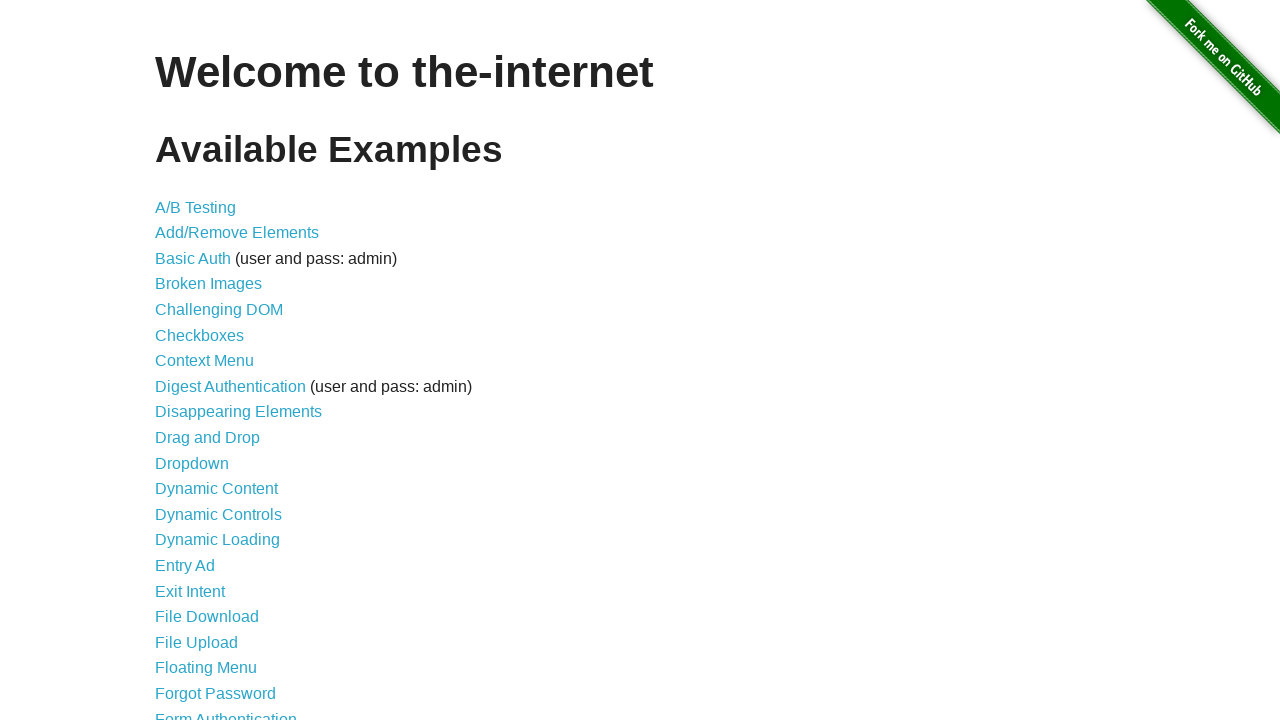

Clicked on the Sortable Data Tables link at (230, 574) on text=Sortable Data Tables
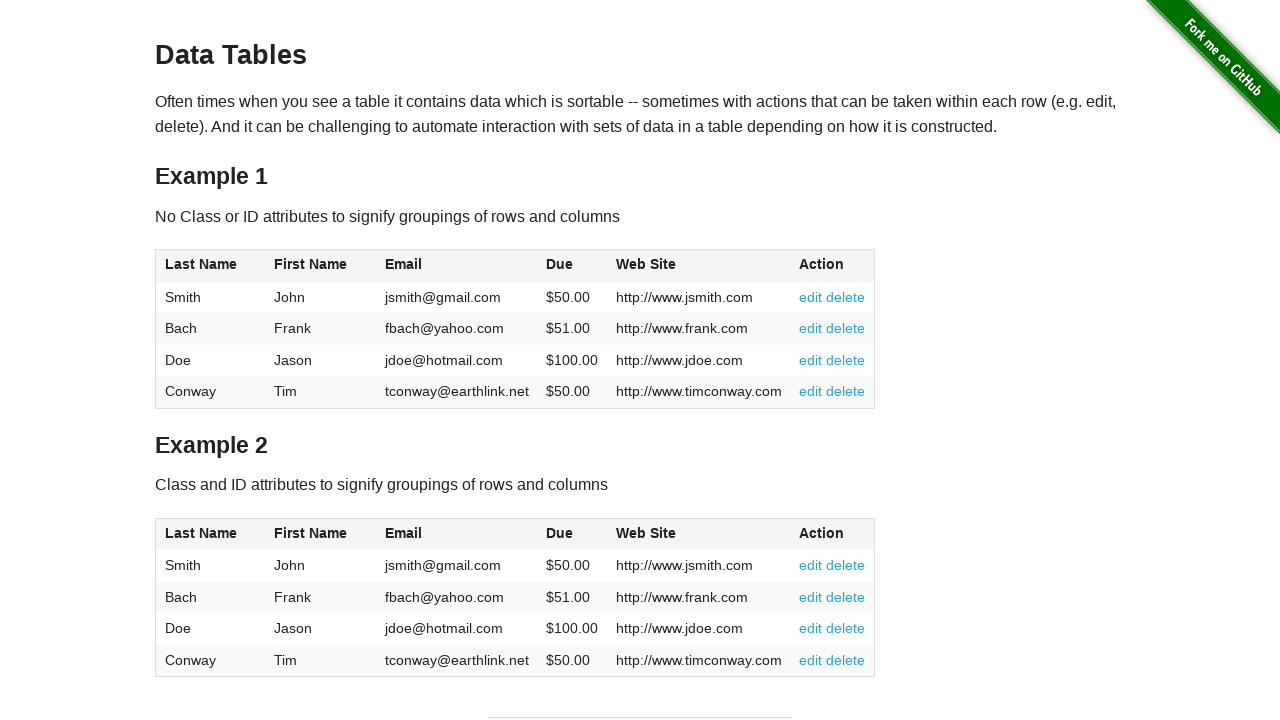

Table element with id 'table1' is present
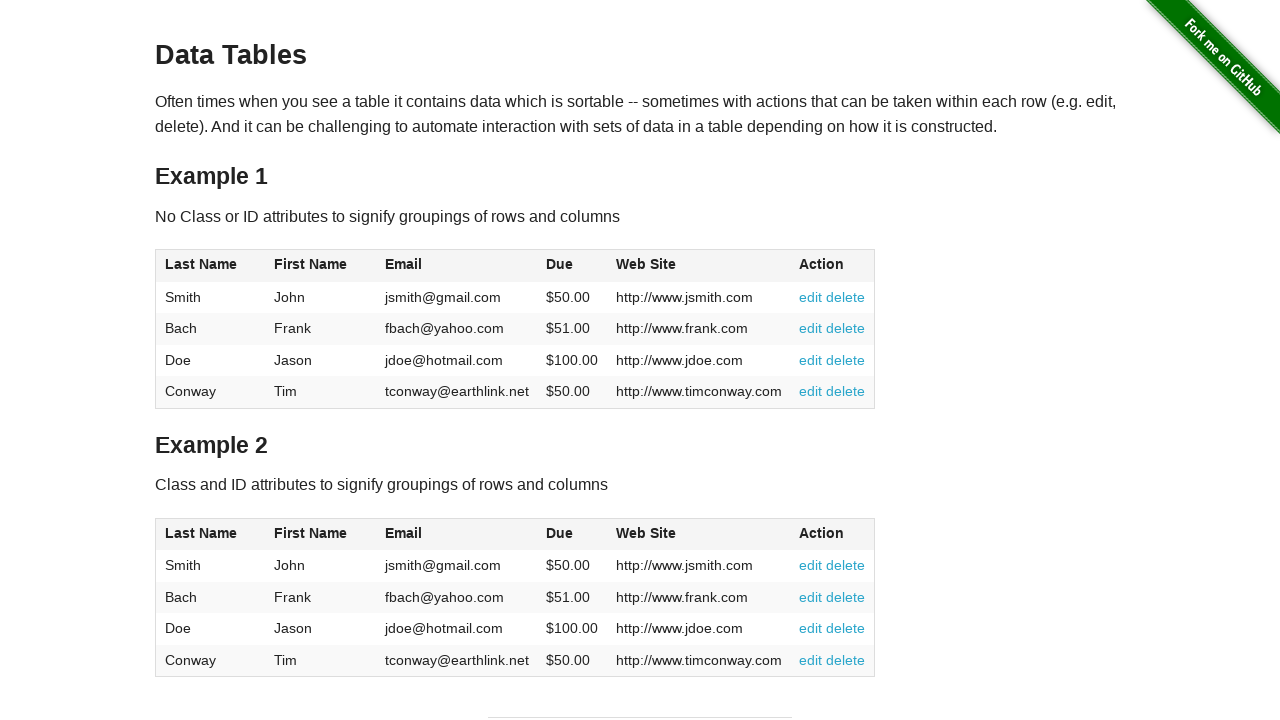

Table body rows are present in the table structure
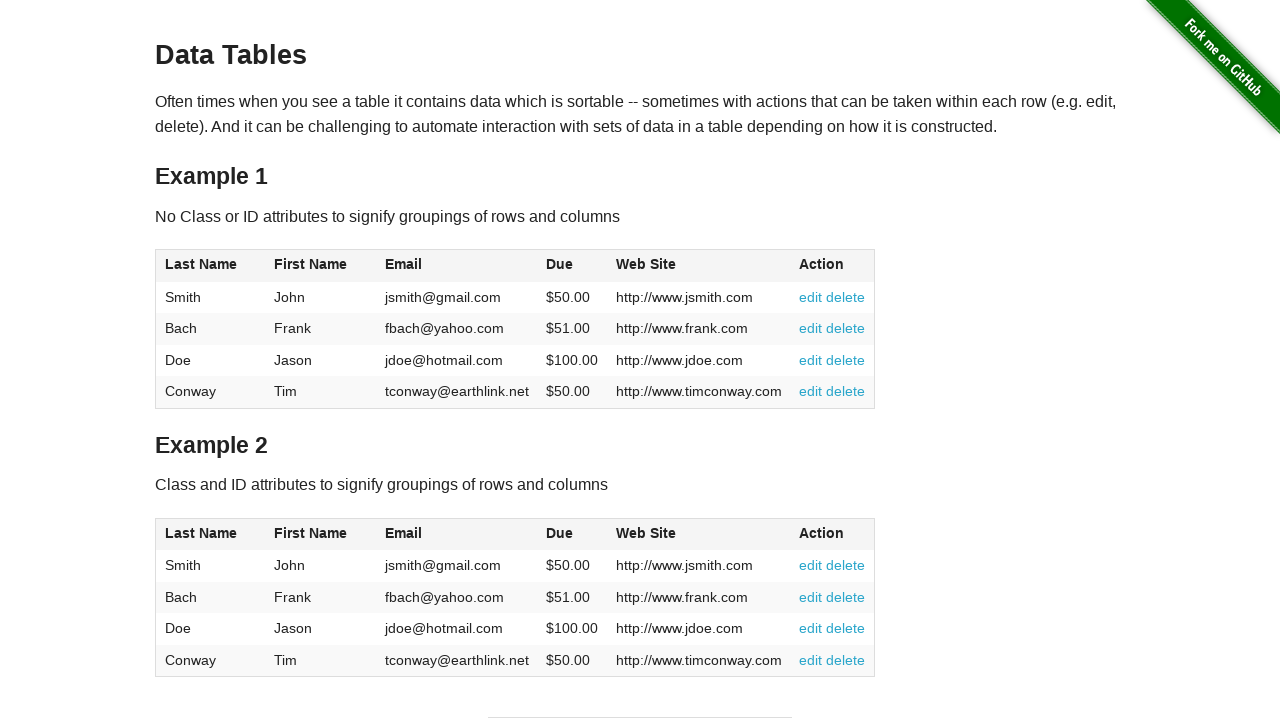

Table column headers are present in the table structure
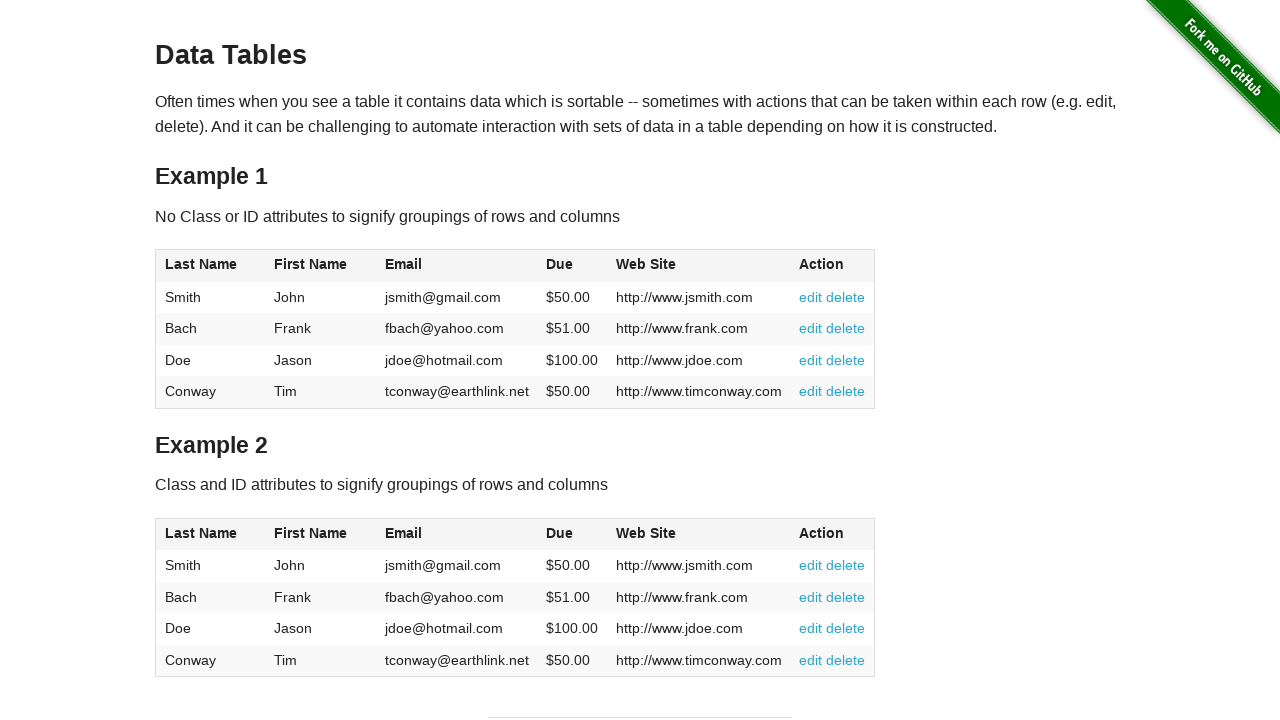

First cell in the table body is accessible
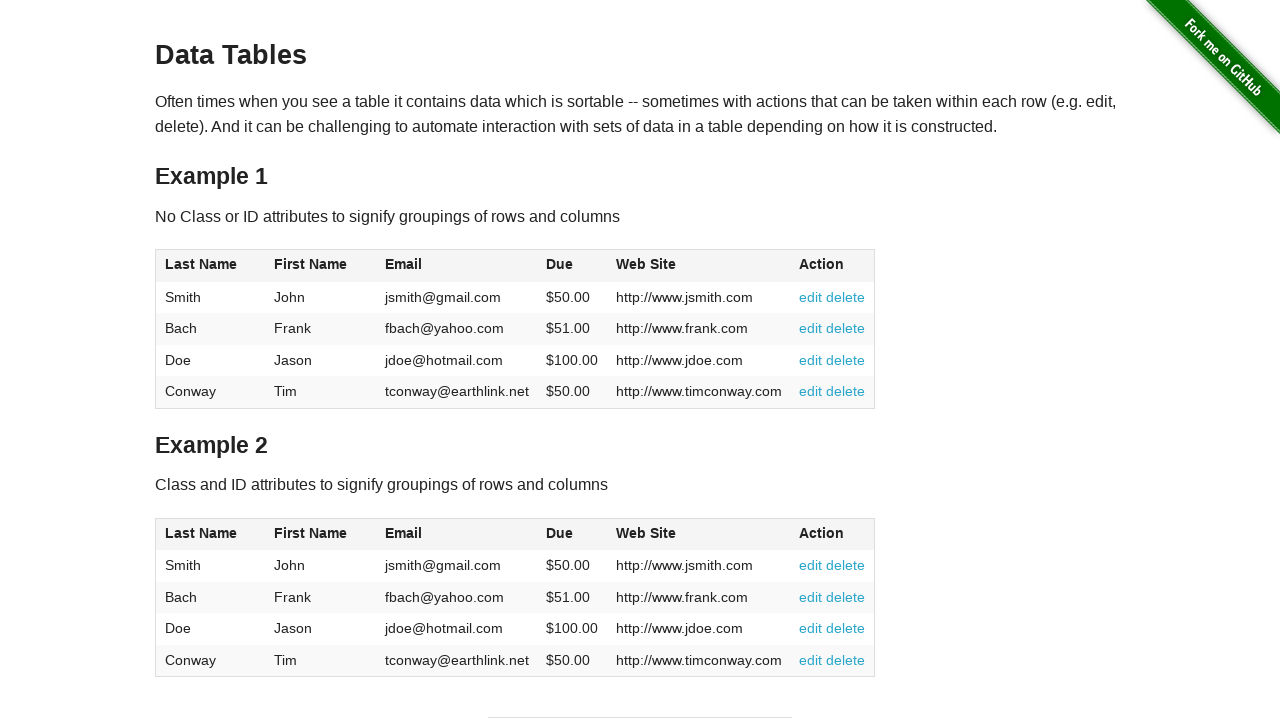

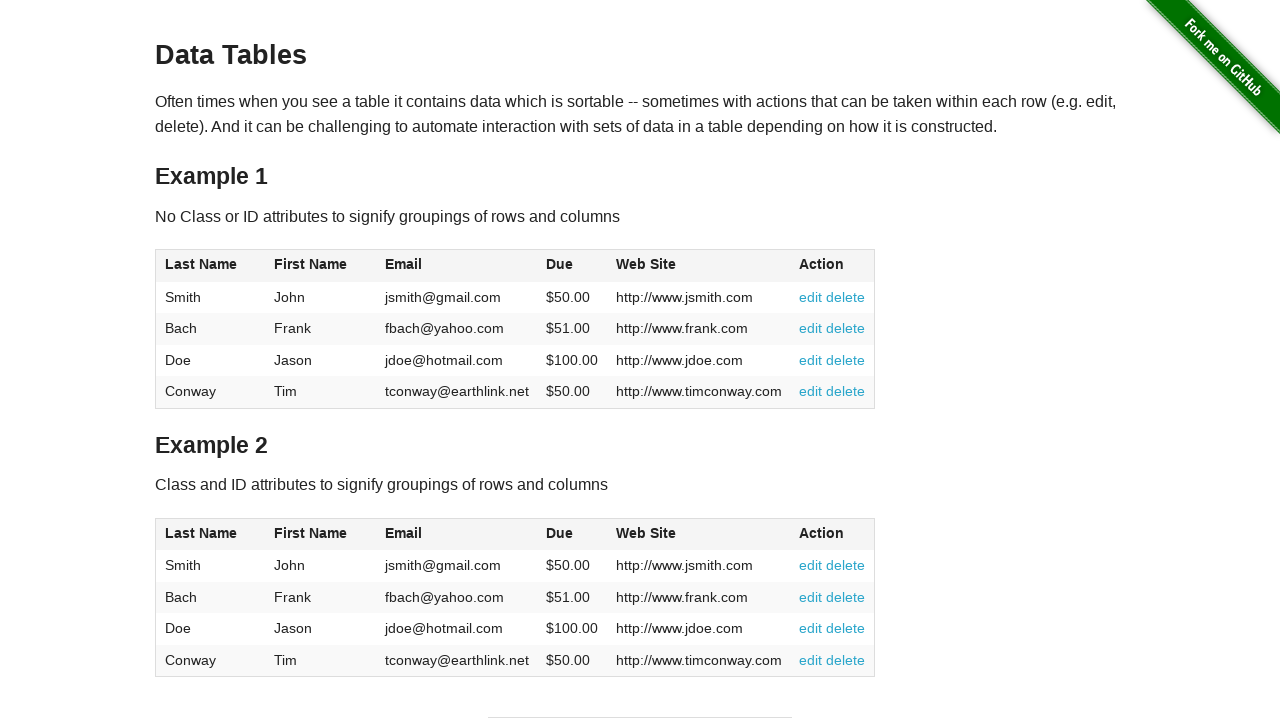